Tests successful registration by filling in name, email, and phone fields and submitting the form, then verifies the confirmation message is displayed.

Starting URL: https://lm.skillbox.cc/qa_tester/module02/homework1/

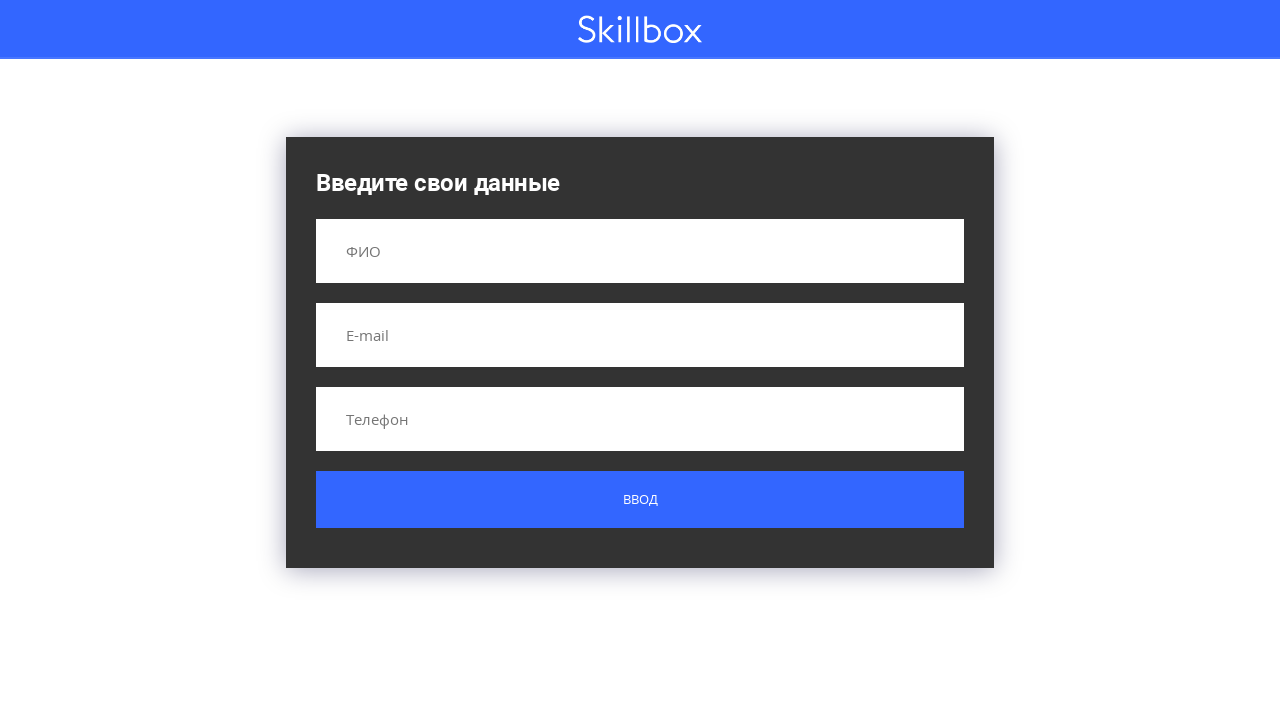

Navigated to registration page
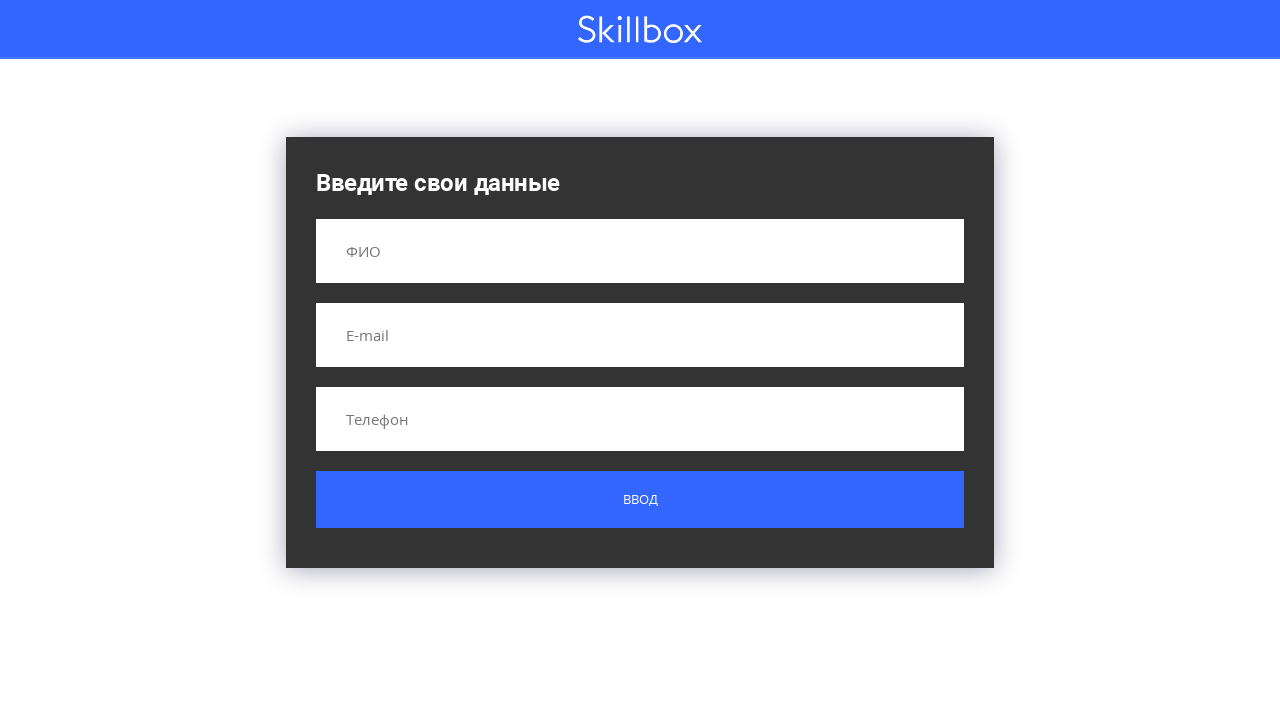

Filled name field with 'Илон Собакен Маск' on input[name='name']
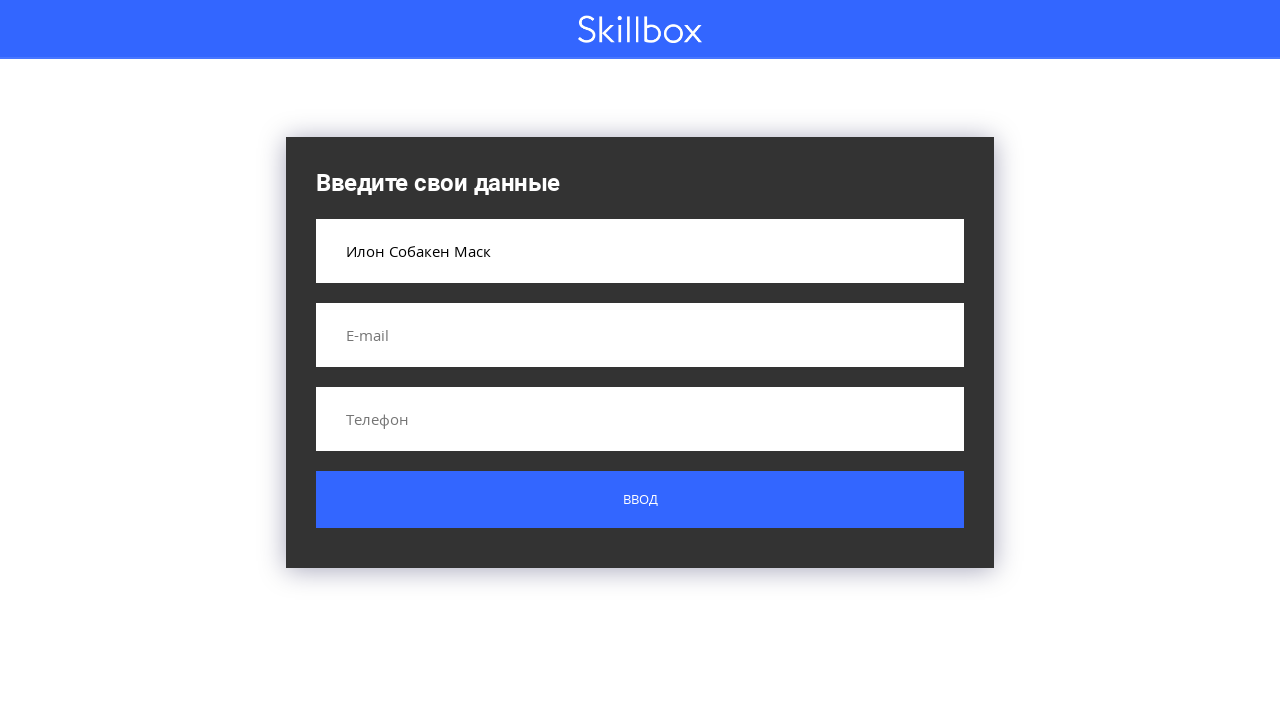

Filled email field with 'sobaka-ilon@musk.info' on input[name='email']
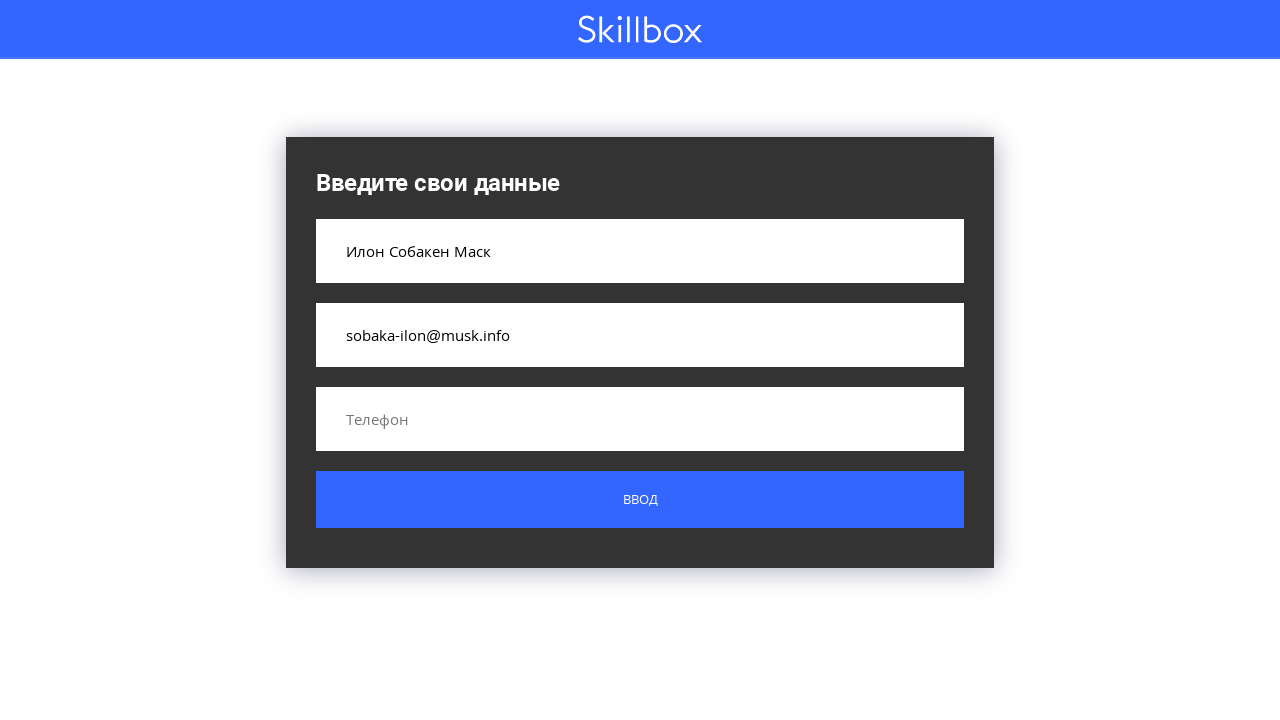

Filled phone field with '+1 000 000 0000' on input[name='phone']
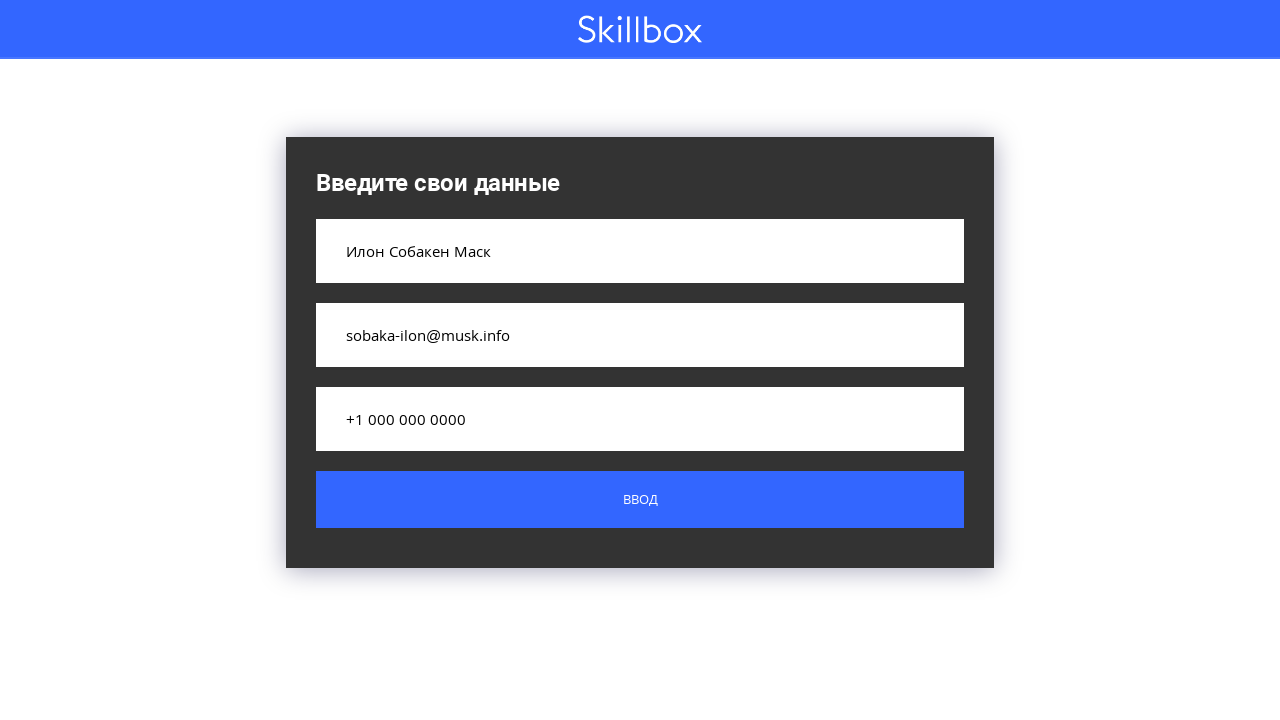

Clicked submit button to register at (640, 500) on .custom-form__button
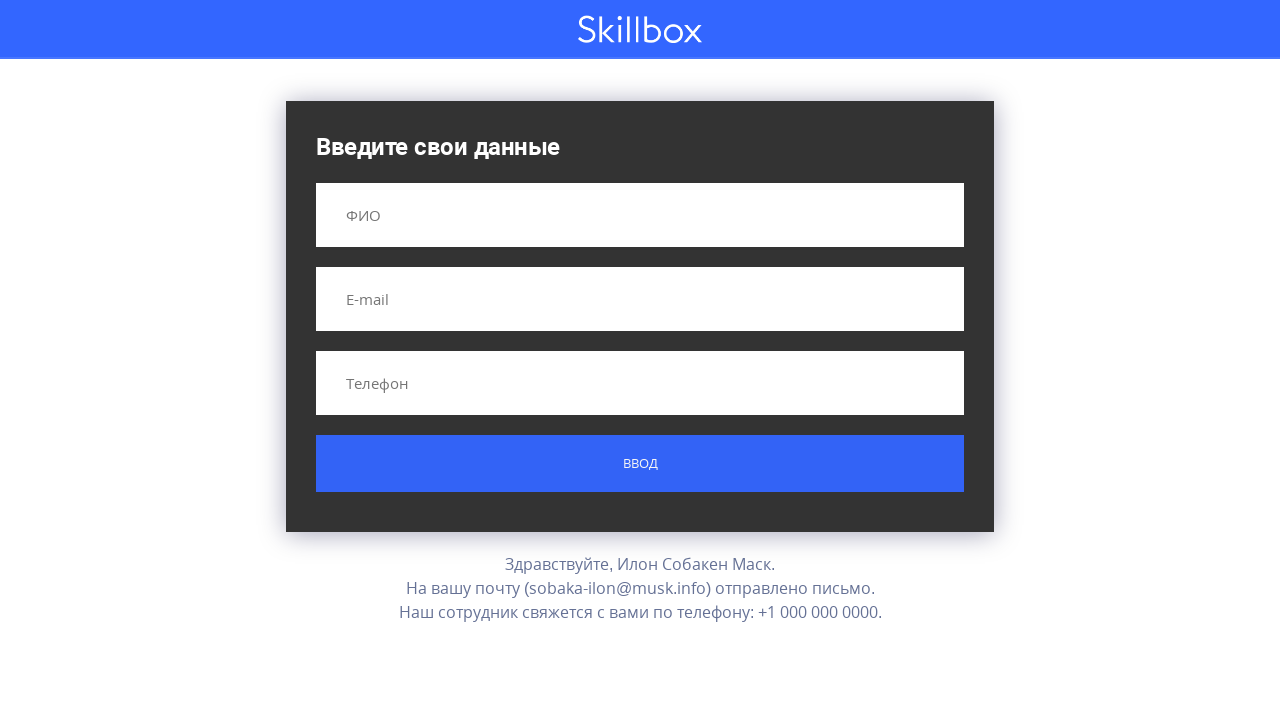

Confirmation message appeared after successful registration
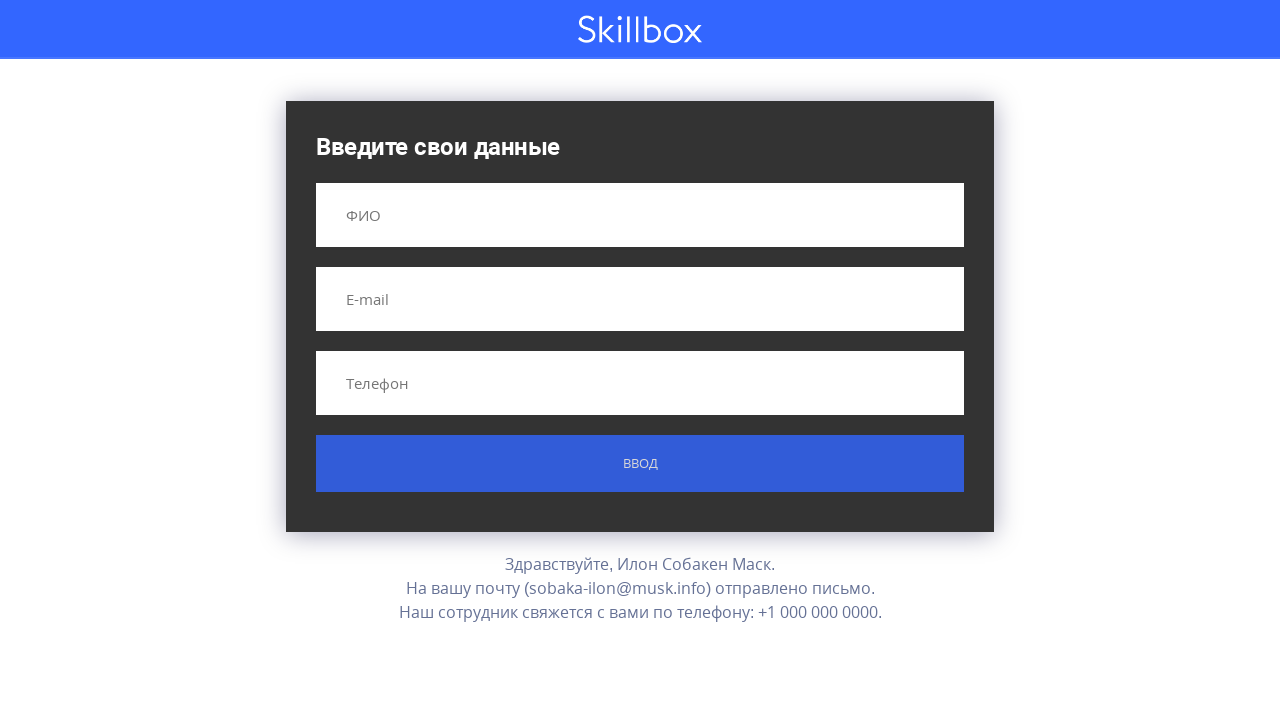

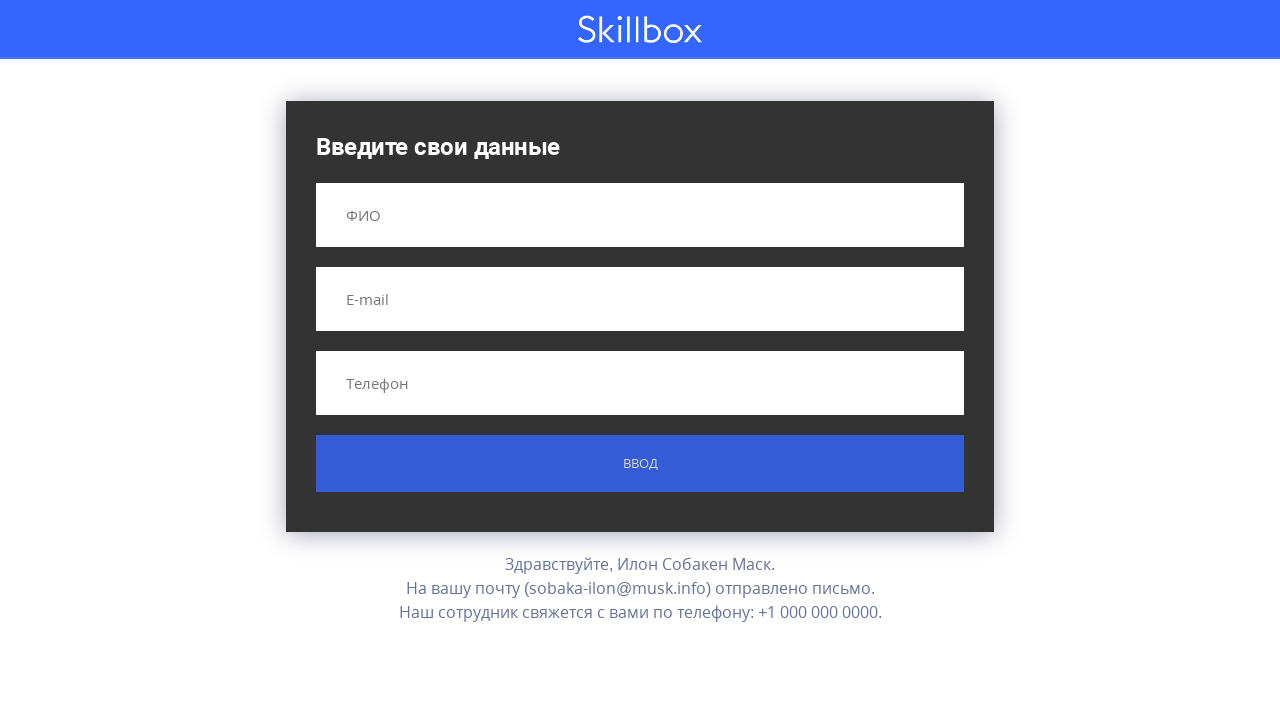